Tests successful login with valid credentials on a practice site, then logs out

Starting URL: https://the-internet.herokuapp.com/login

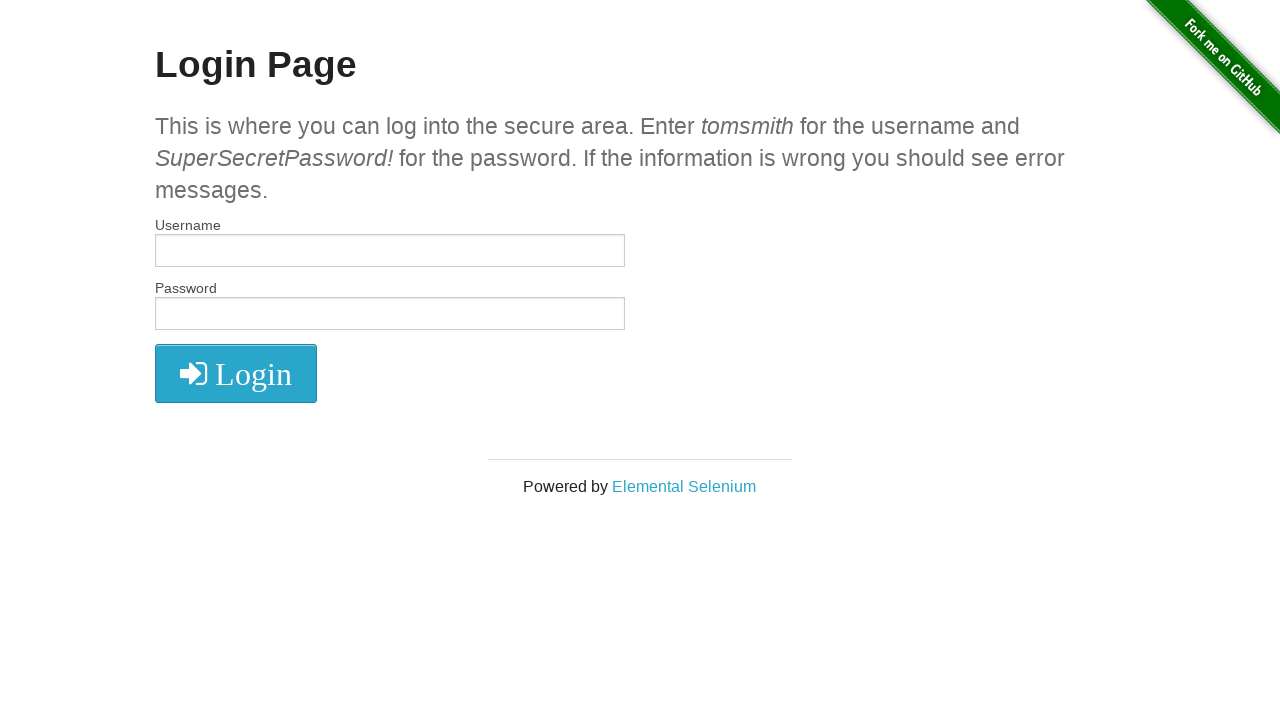

Filled username field with 'tomsmith' on #username
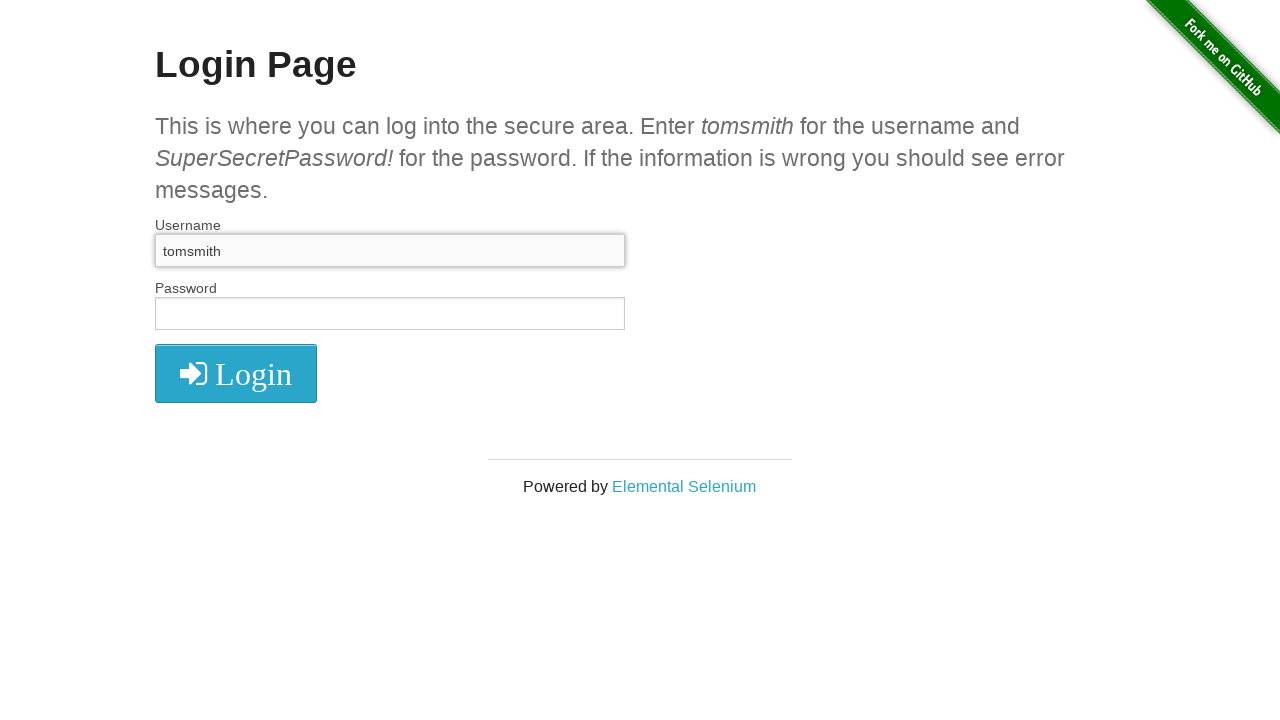

Filled password field with 'SuperSecretPassword!' on #password
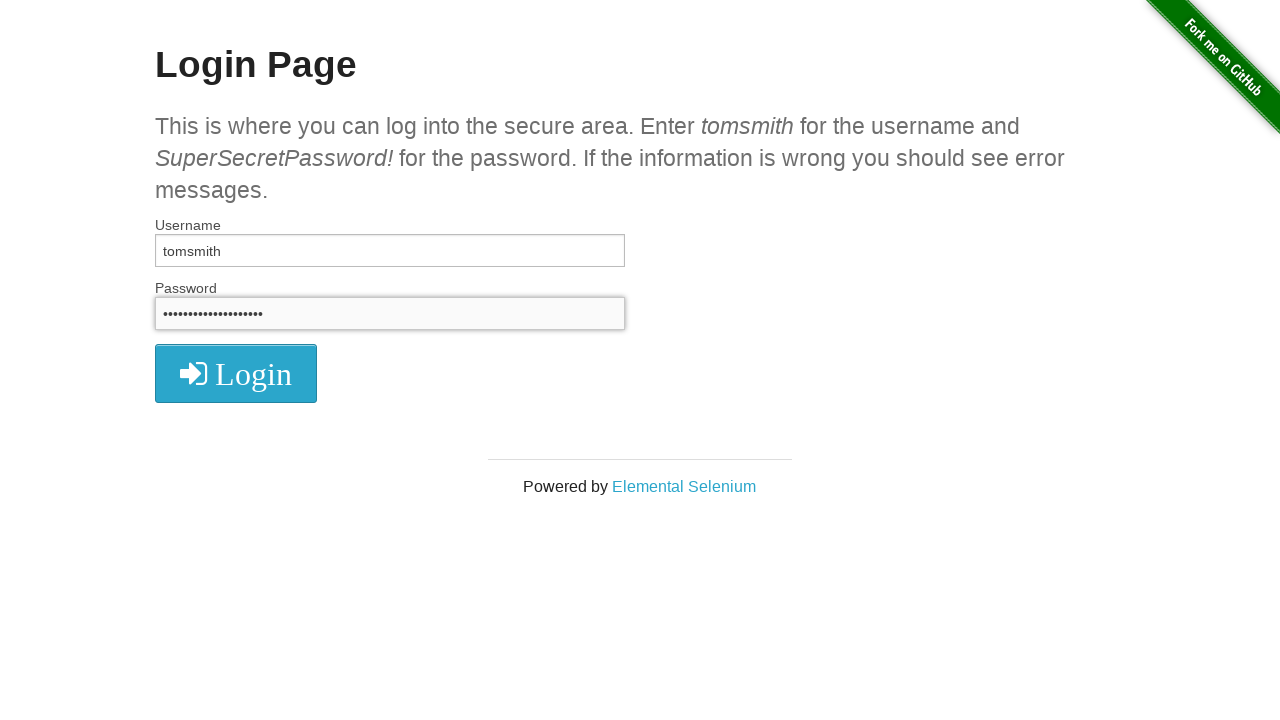

Clicked login button at (236, 373) on .radius
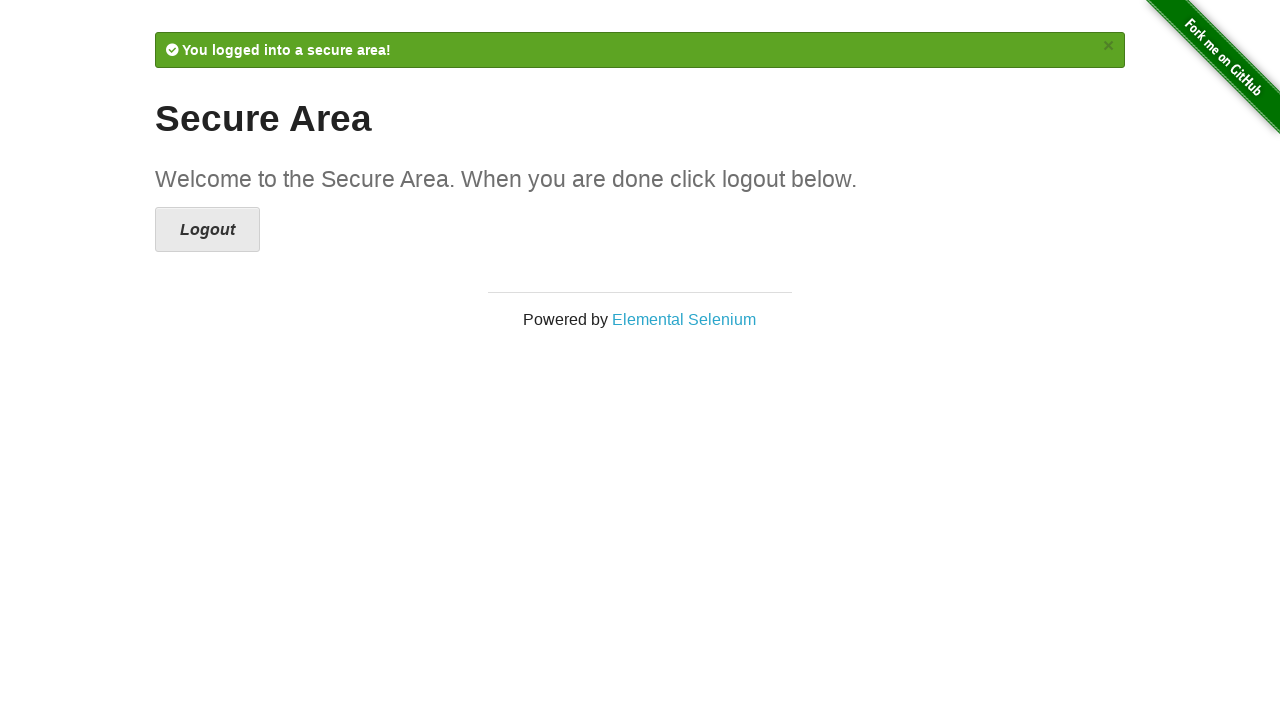

Login success message appeared
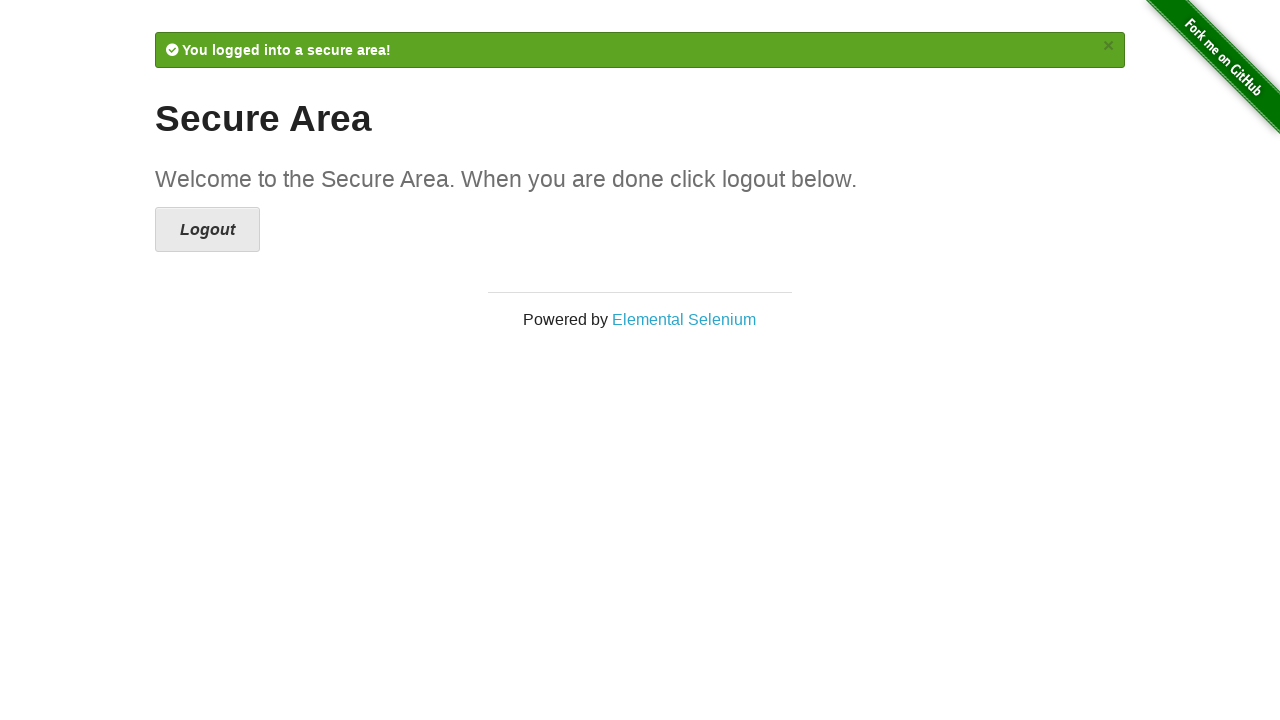

Clicked logout button at (208, 230) on .icon-signout
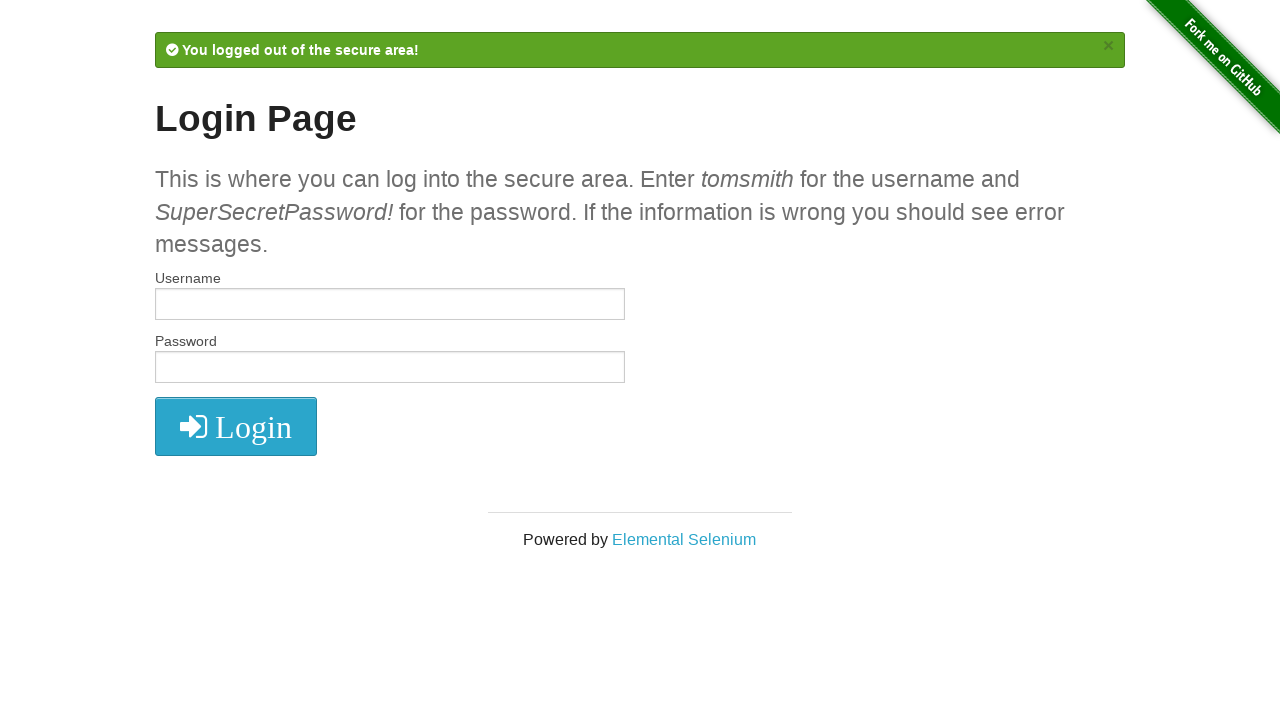

Logout success message appeared
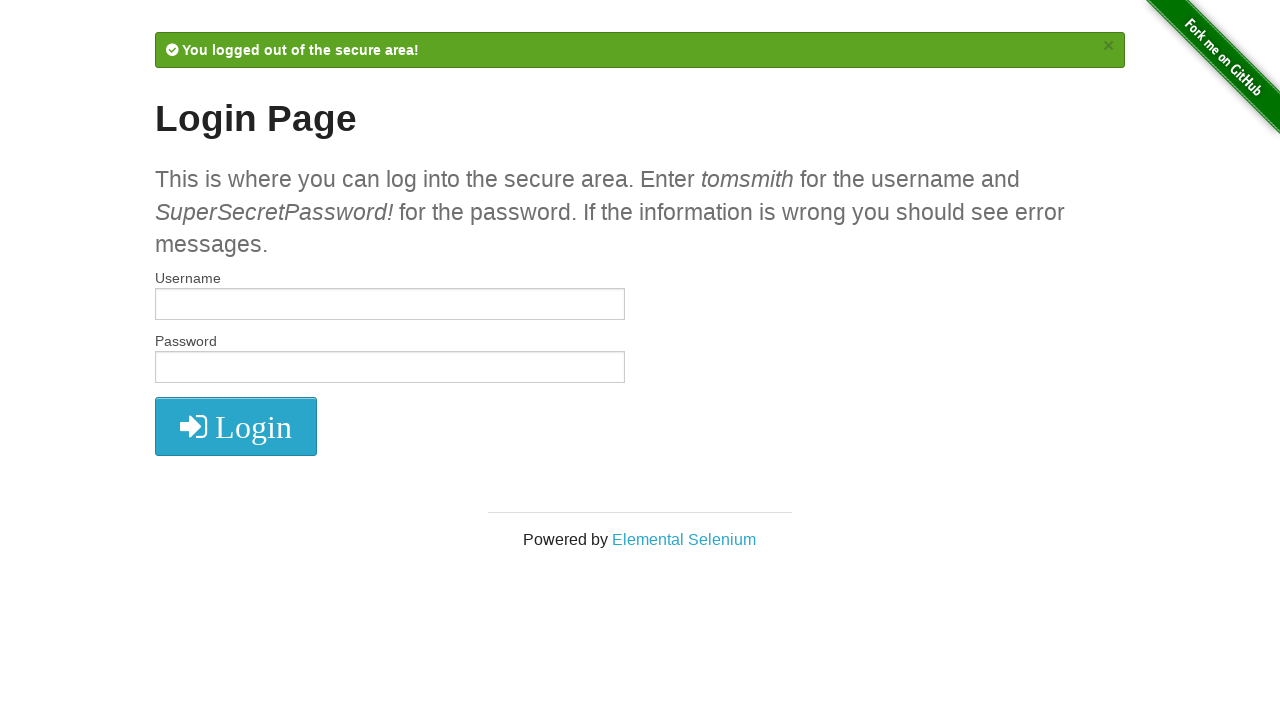

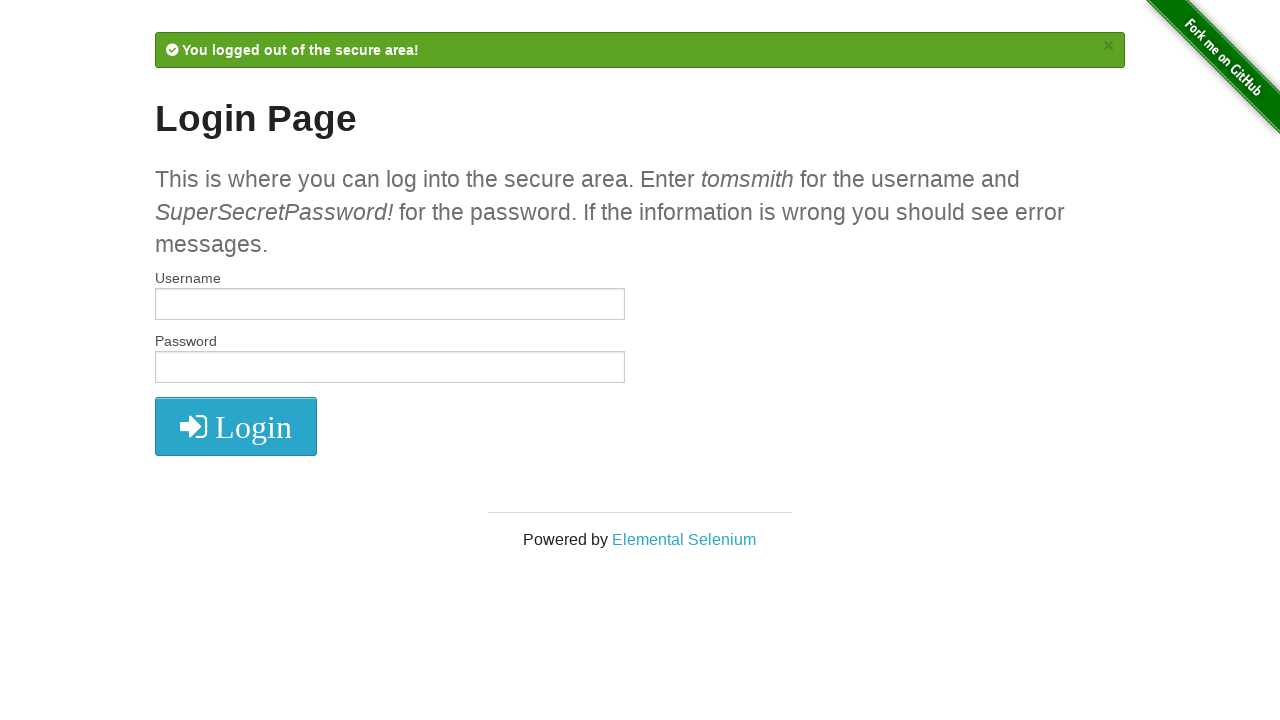